Tests opening a small modal dialog and verifying its content then closing it

Starting URL: https://demoqa.com/modal-dialogs

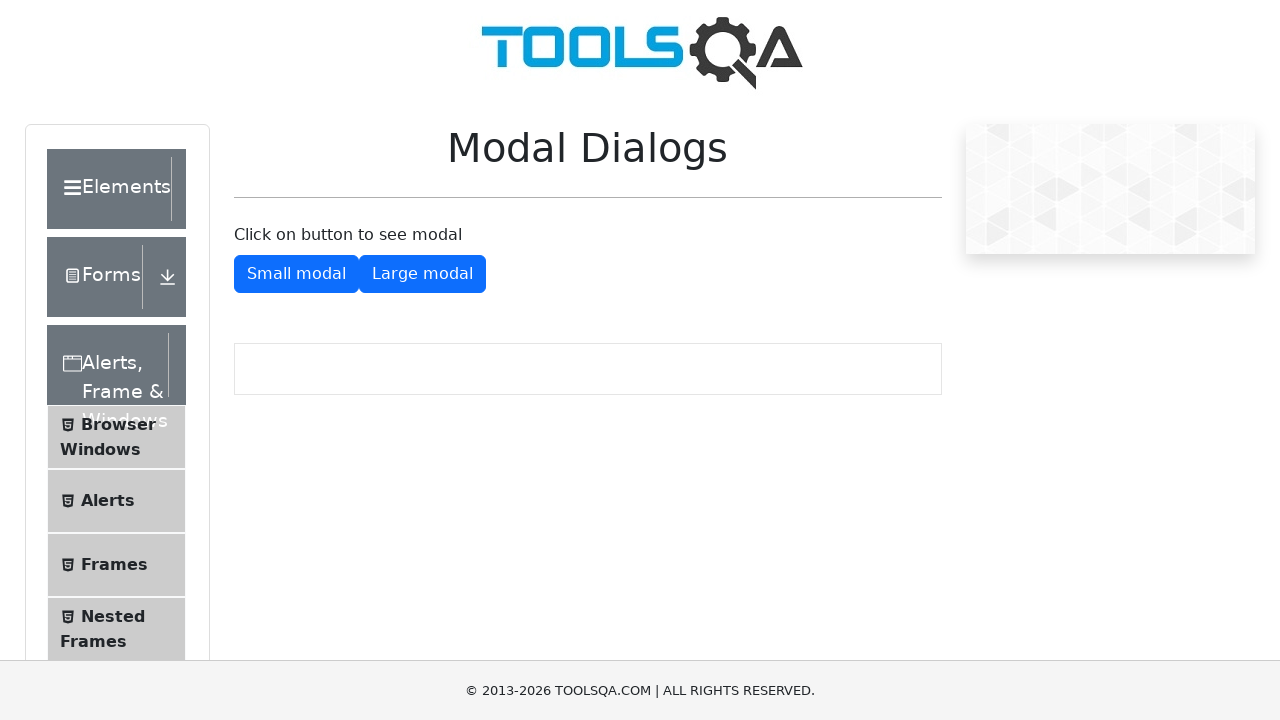

Clicked button to open small modal at (296, 274) on #showSmallModal
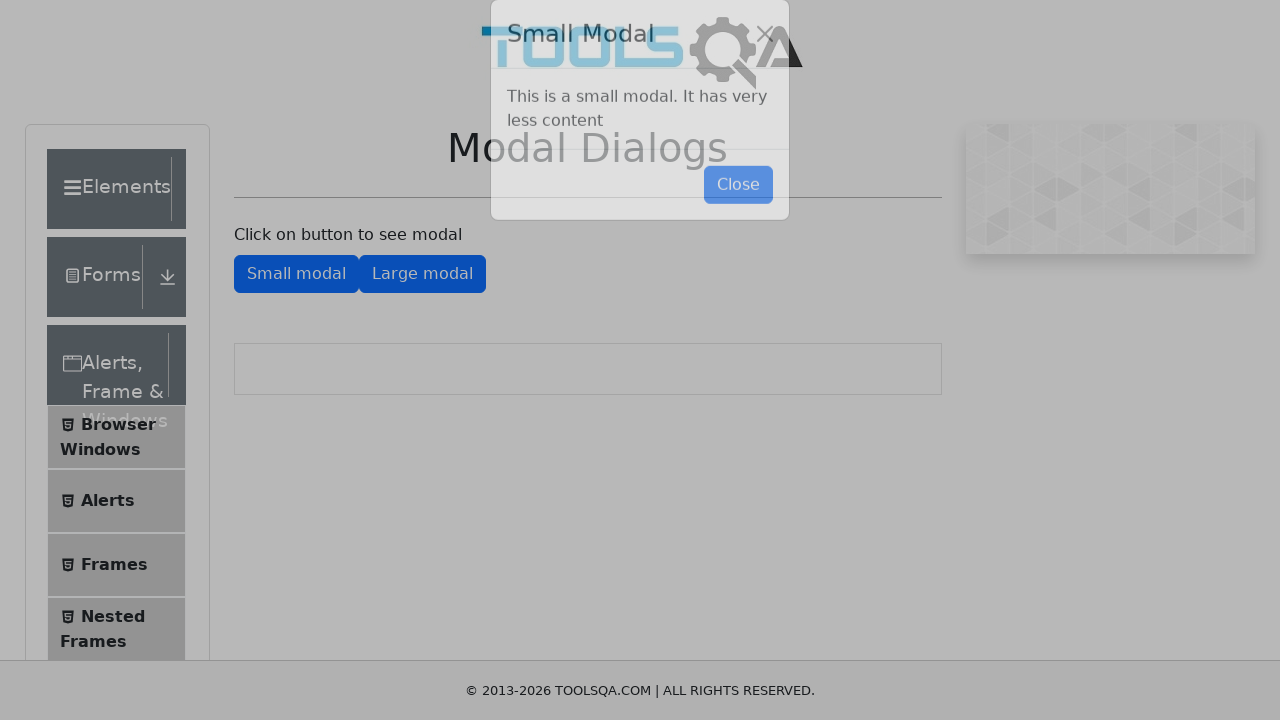

Modal title appeared
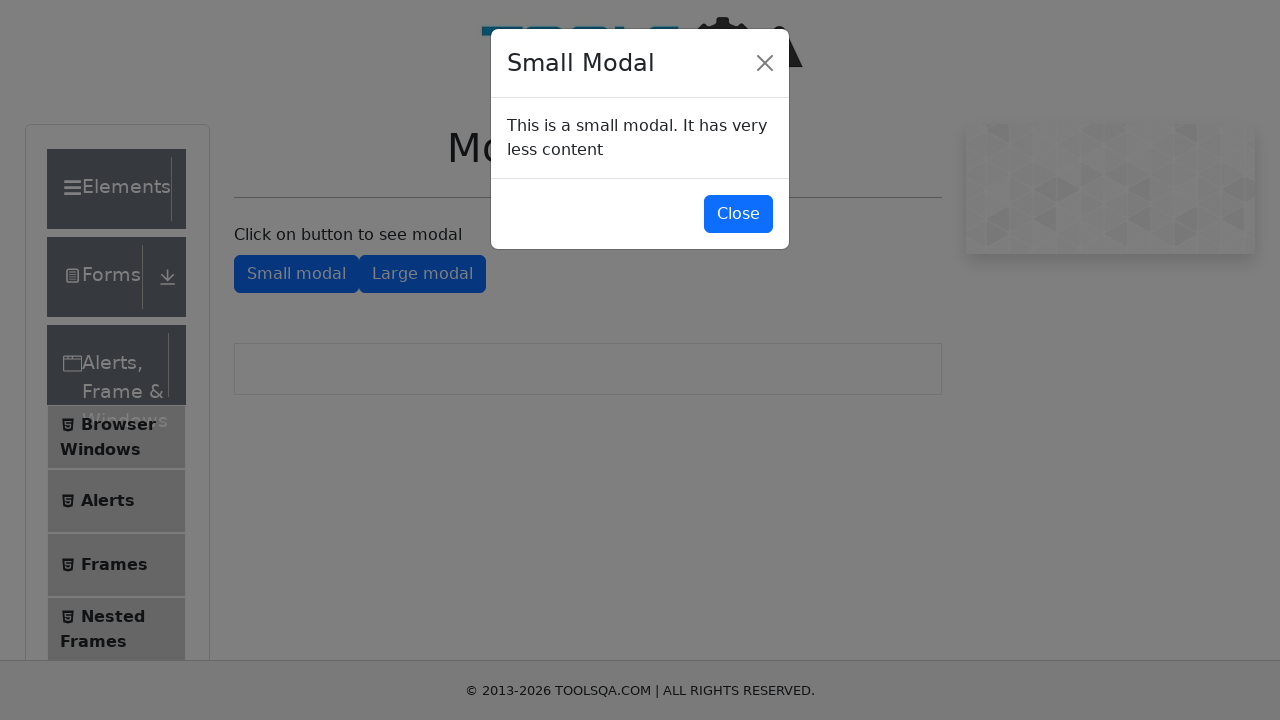

Modal body content loaded
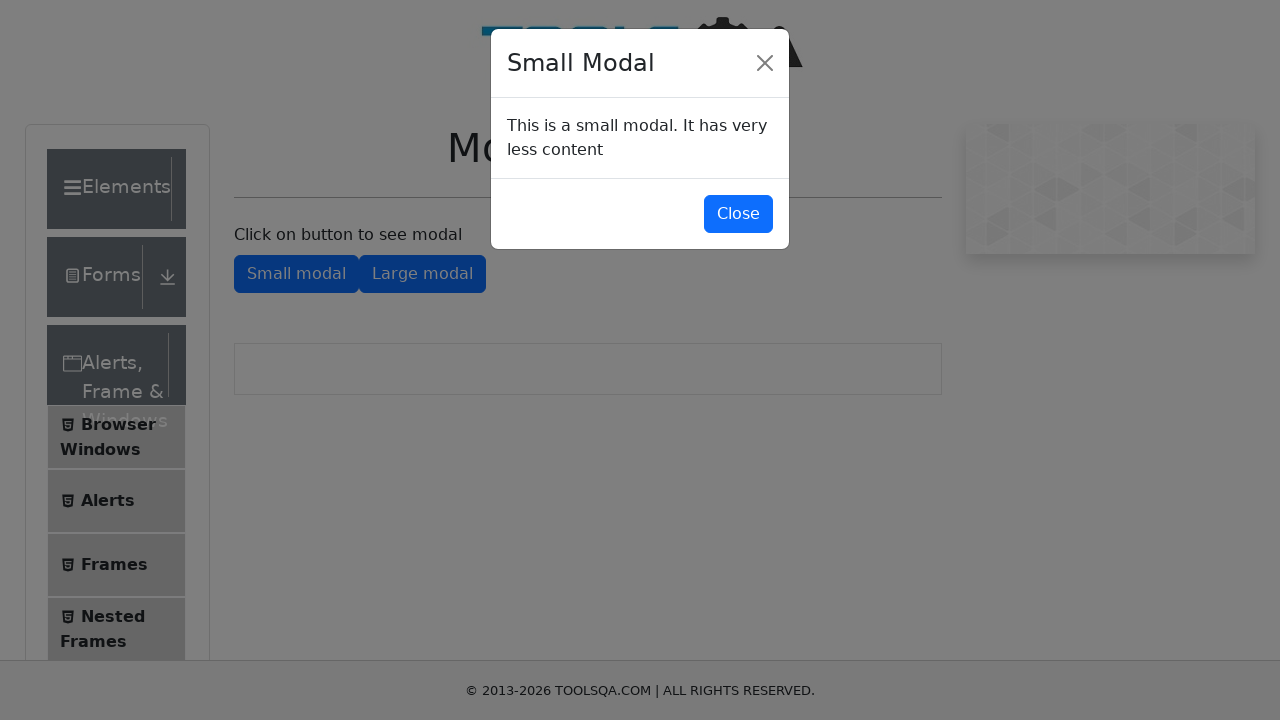

Clicked button to close small modal at (738, 214) on #closeSmallModal
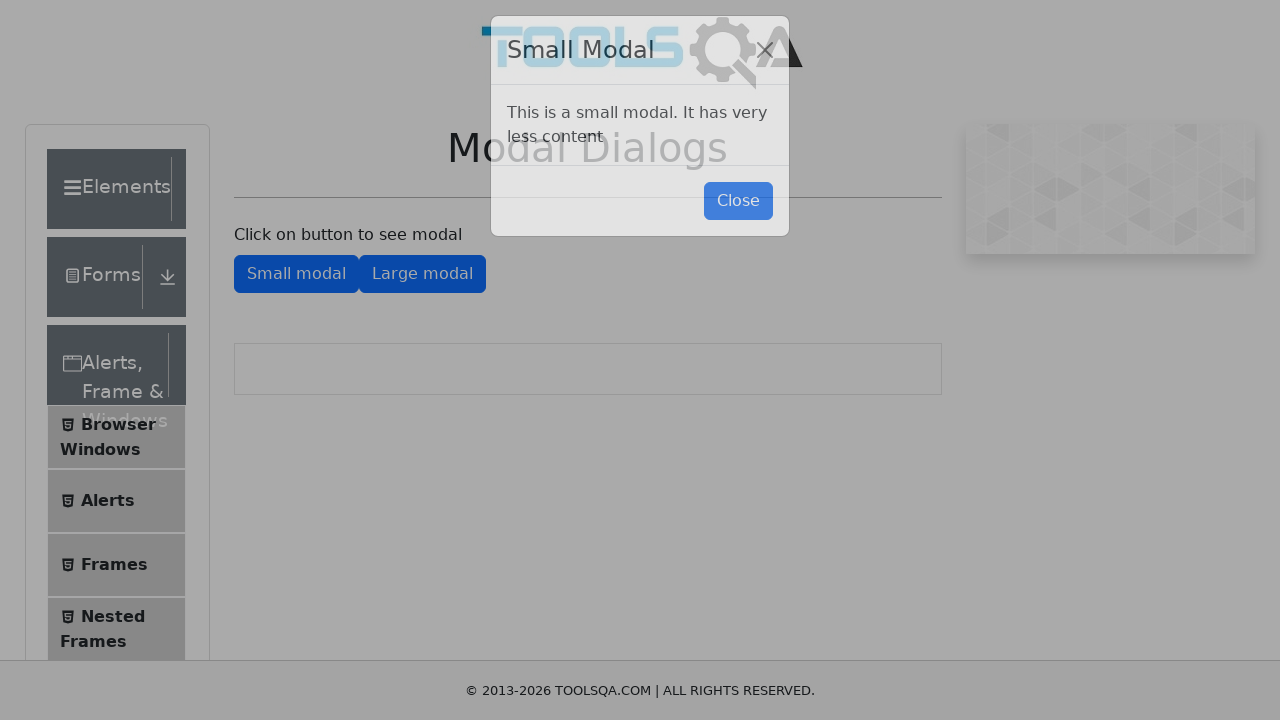

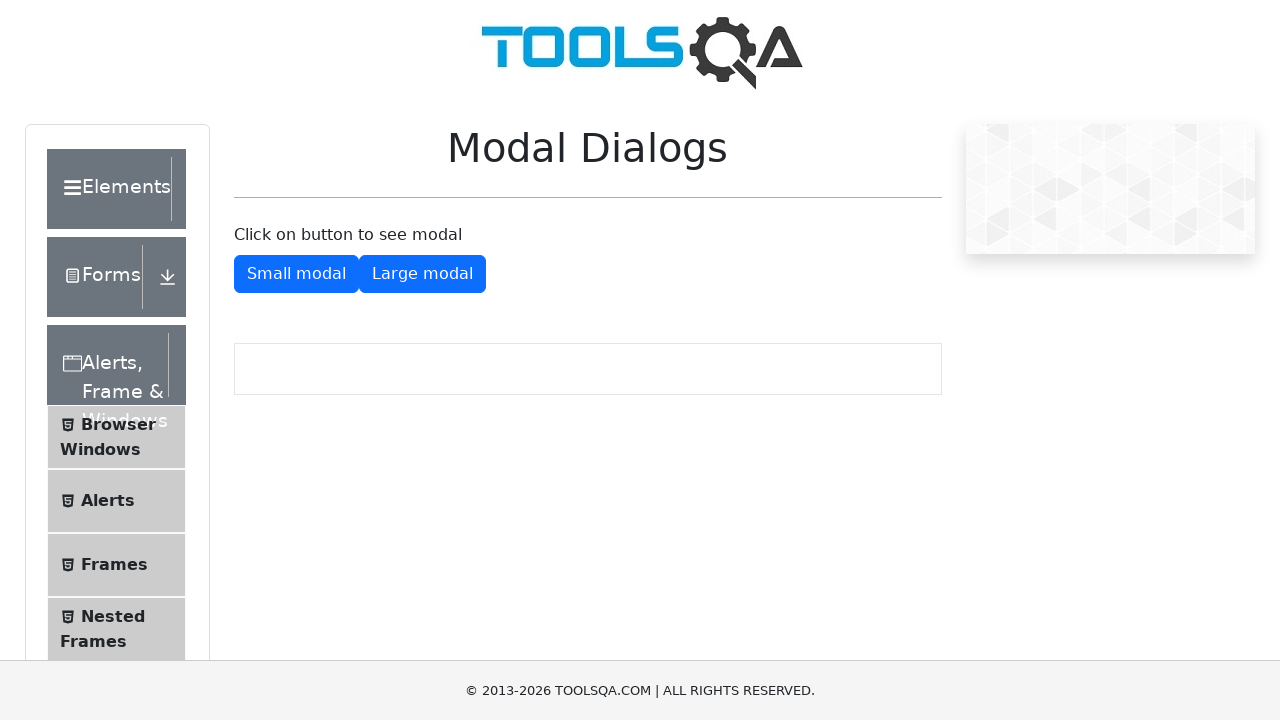